Tests registration form by filling username and password fields, then handles alert messages based on password strength validation

Starting URL: http://automationbykrishna.com/index.html#

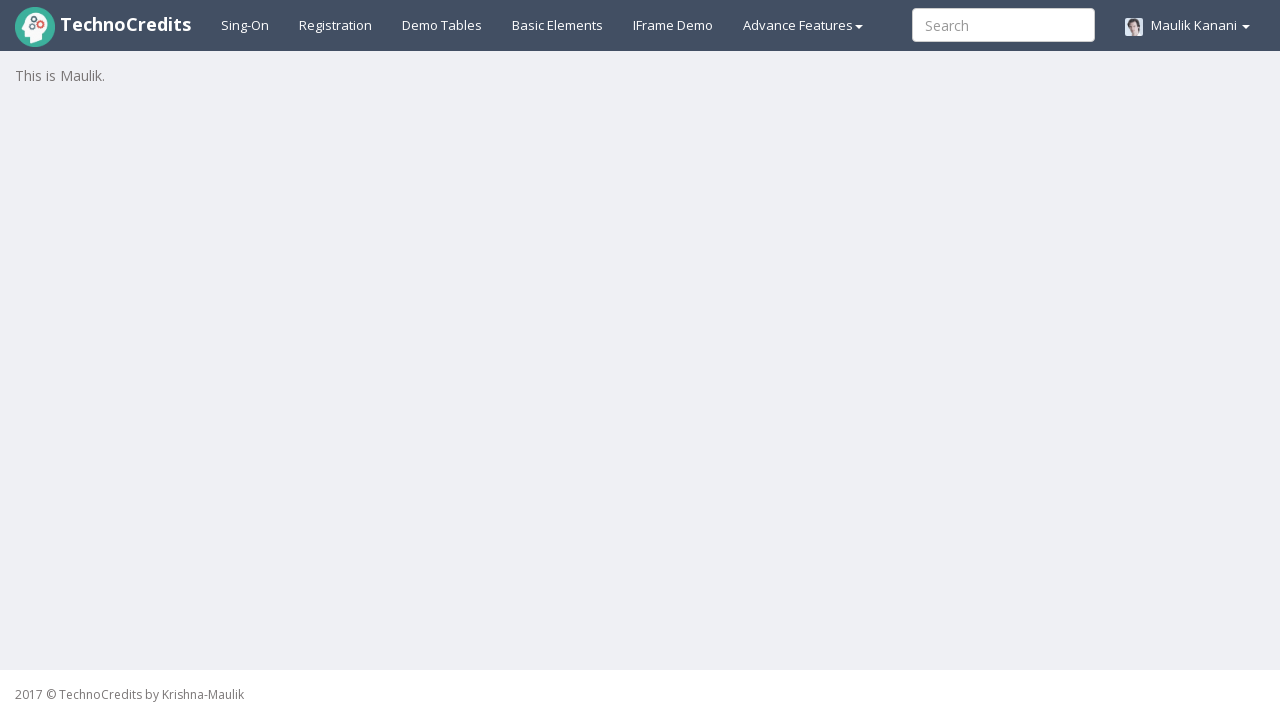

Clicked on Registration link at (336, 25) on text=Registration
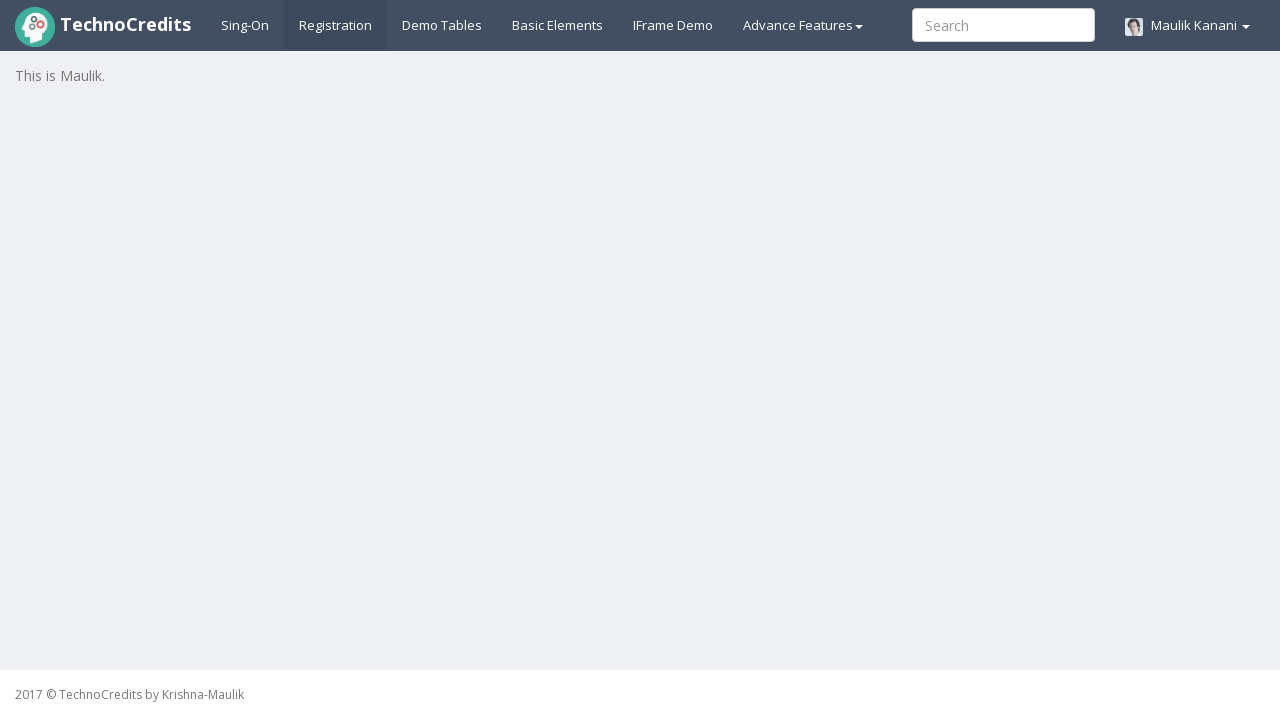

Waited for registration form to load
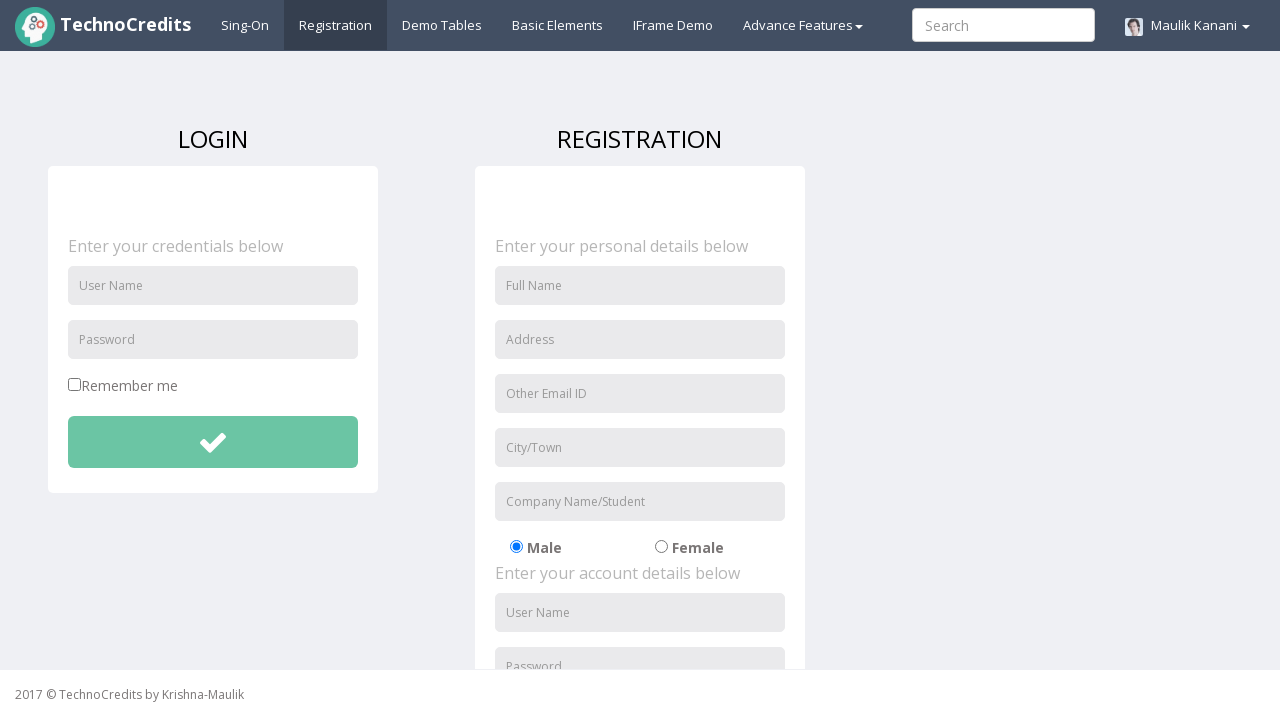

Filled username field with 'ankita' on input#unameSignin
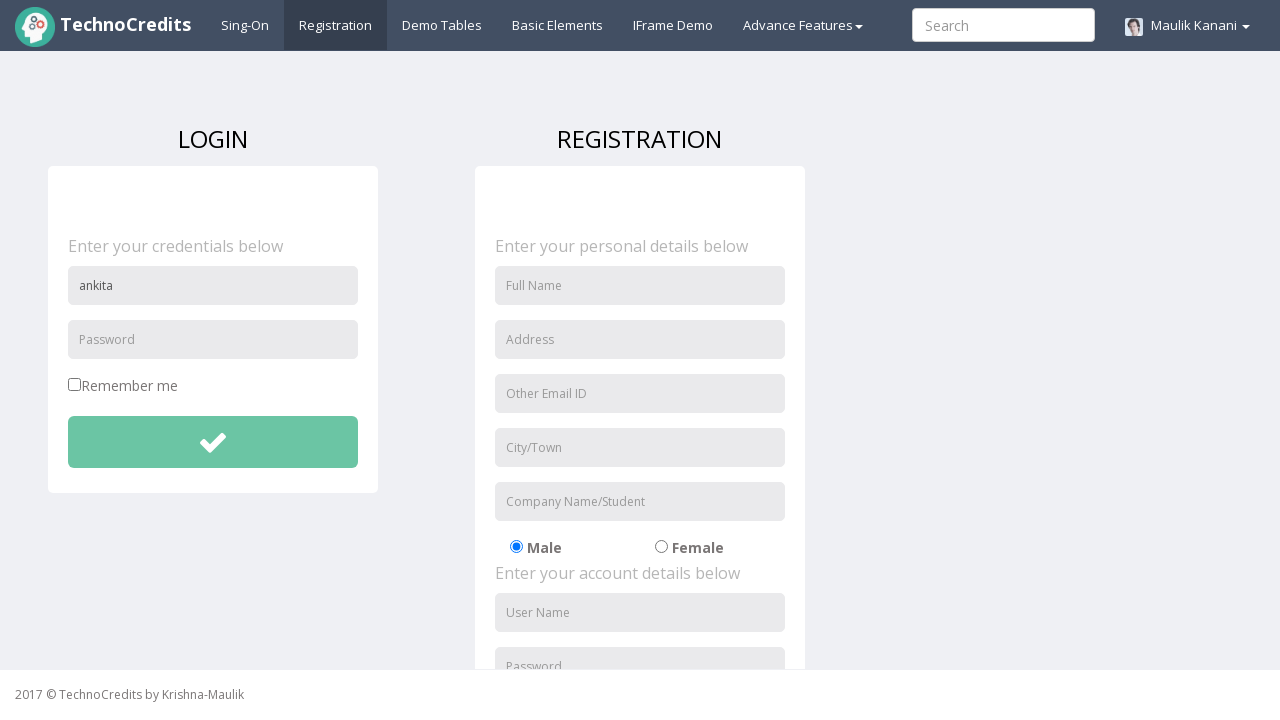

Filled password field with strong password on input#pwdSignin
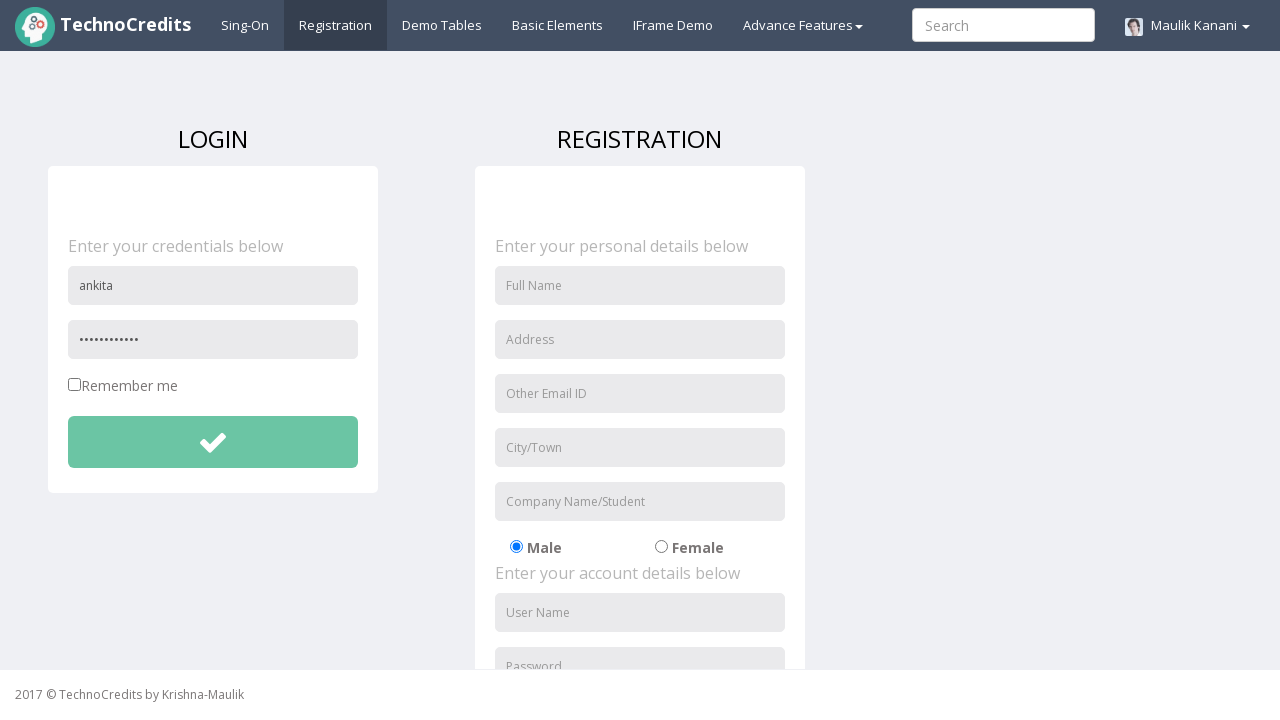

Clicked submit button to register at (213, 442) on button#btnsubmitdetails
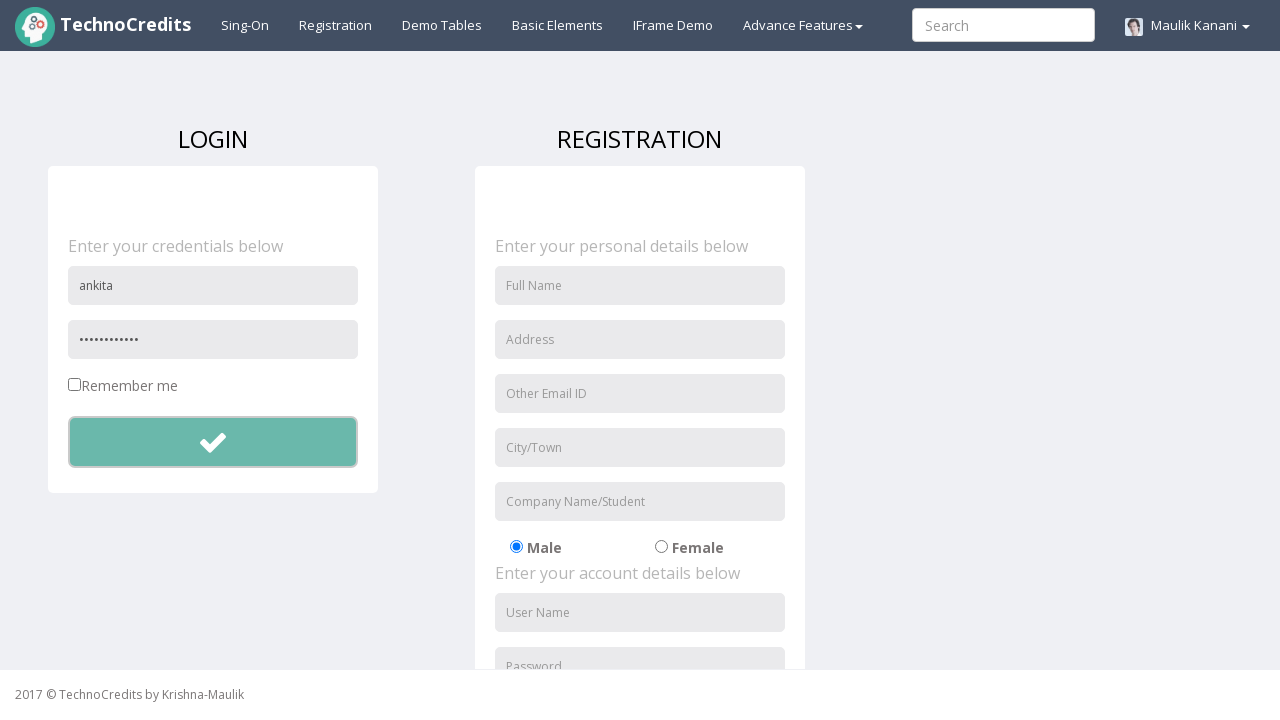

Waited for alert dialog to appear
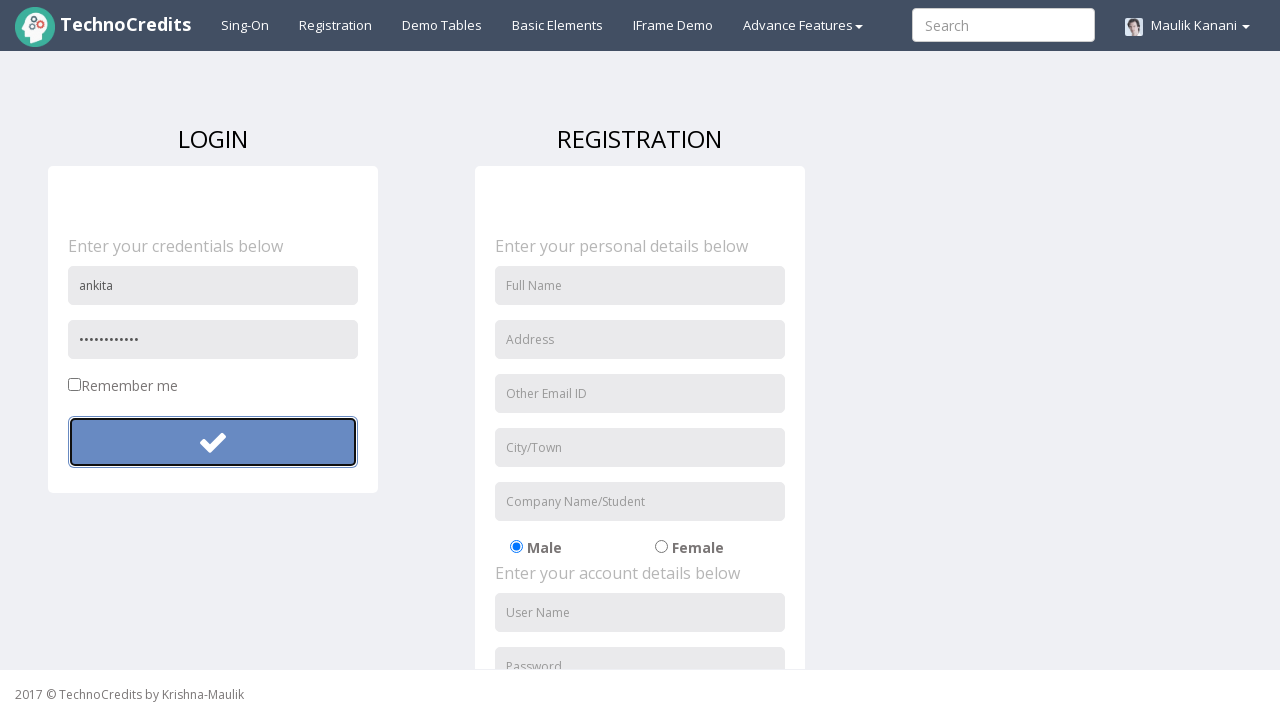

Set up alert handler to accept dialogs
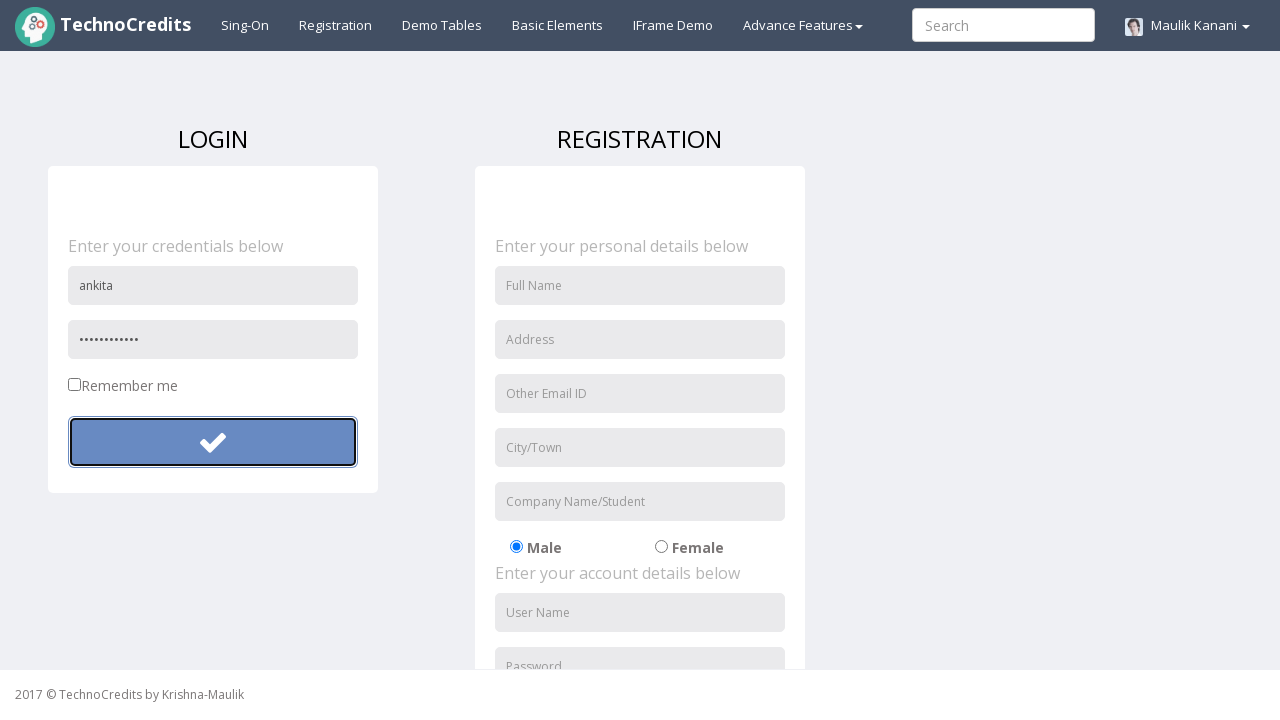

Registration successful alert was expected and handled
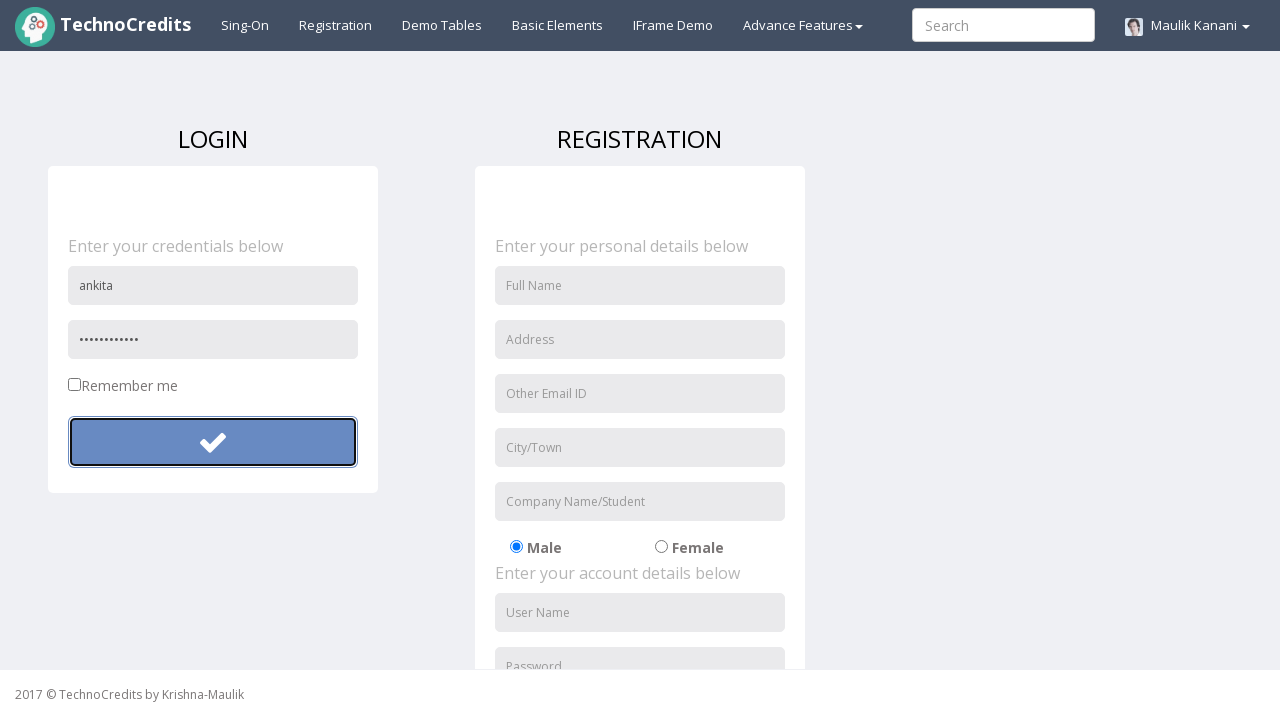

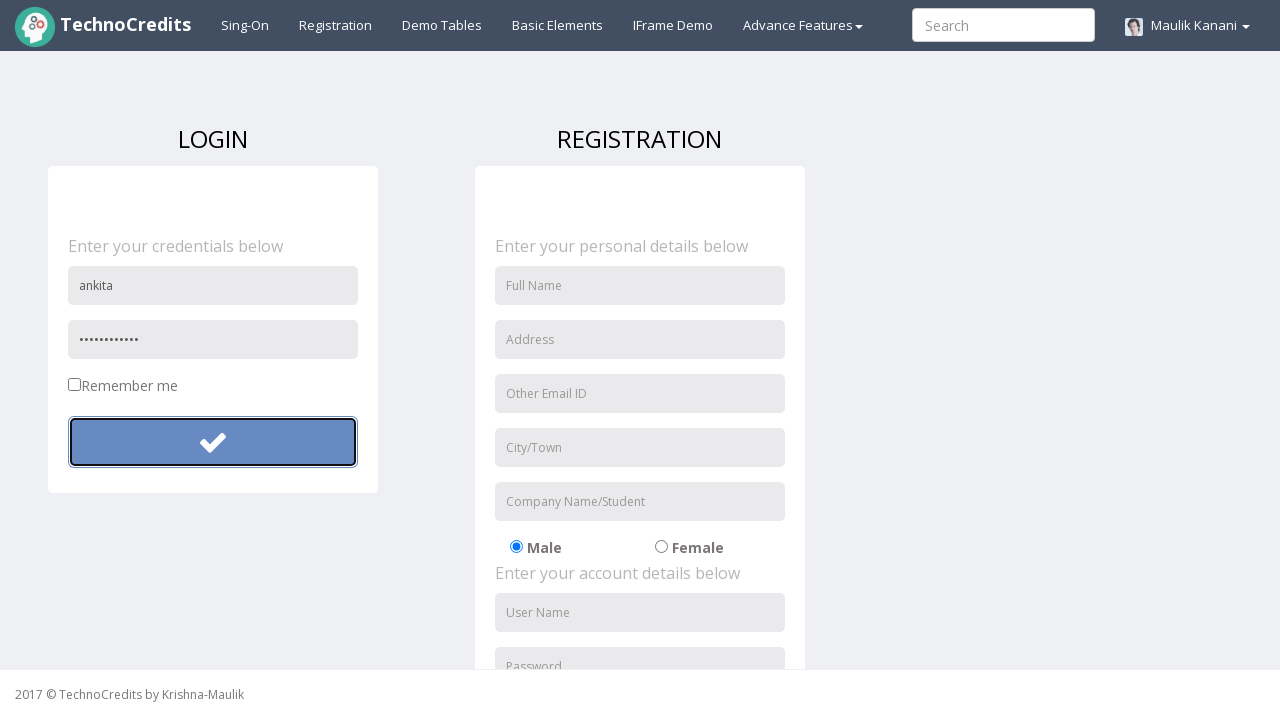